Demonstrates browser context fixture usage by creating a new browser context and page, then navigating to a practice login page.

Starting URL: https://rahulshettyacademy.com/loginpagePractise/

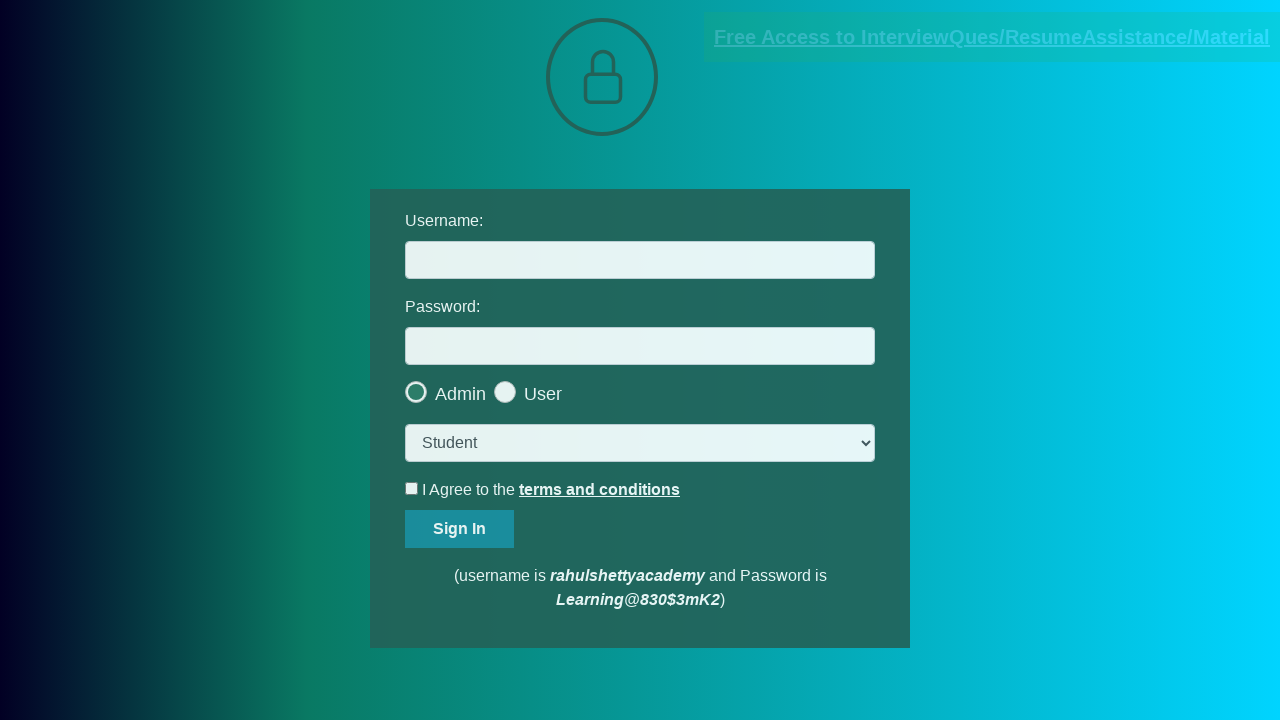

Navigated to practice login page at https://rahulshettyacademy.com/loginpagePractise/
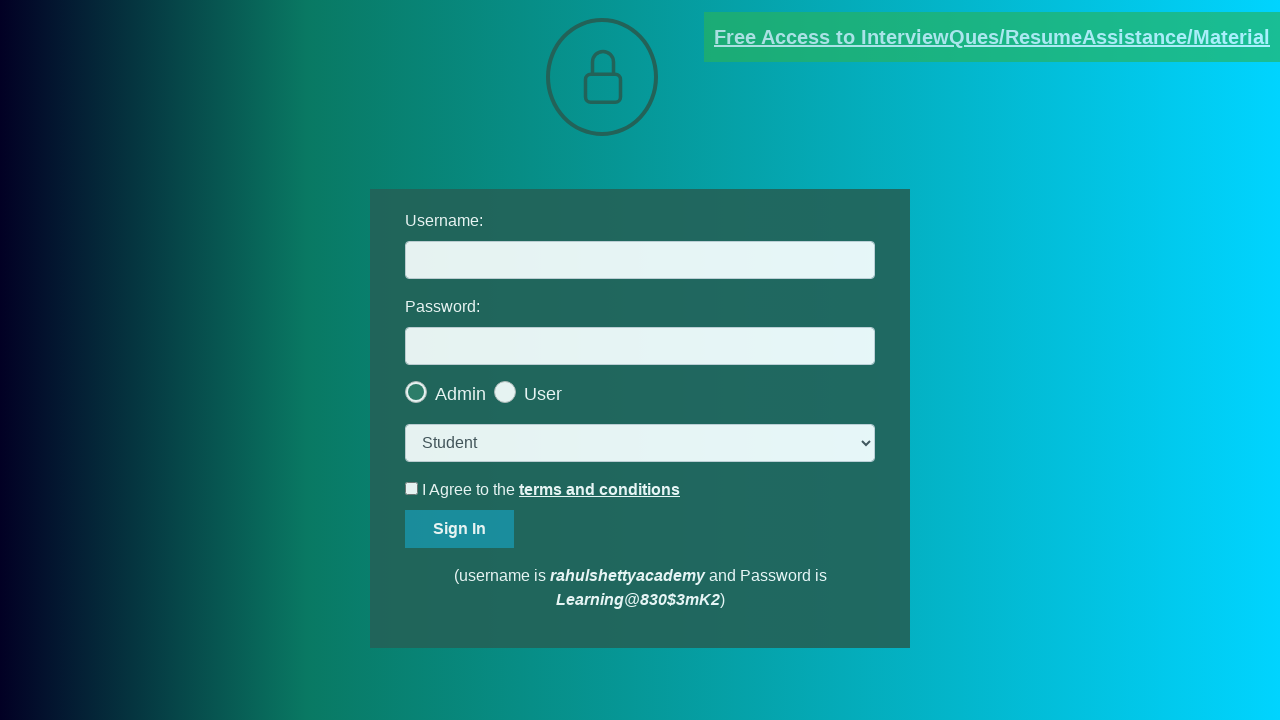

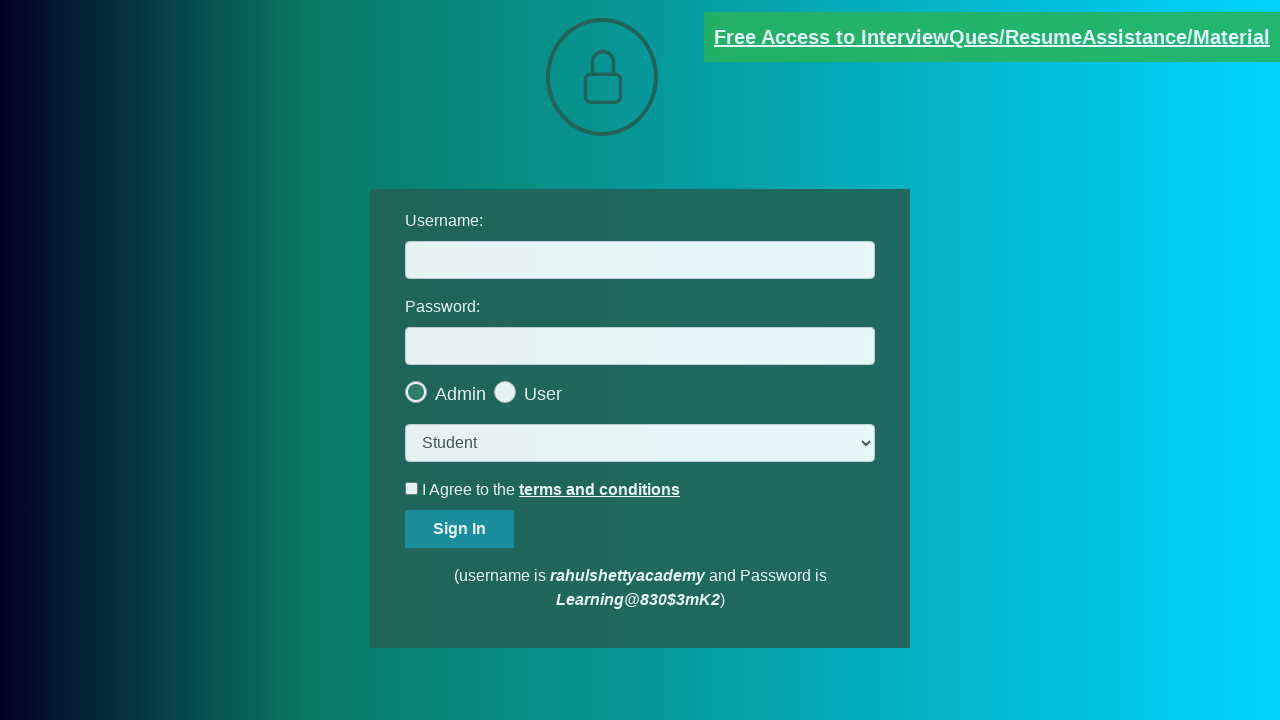